Tests calculator subtraction functionality by performing 9 - 3 and verifying the result equals 6

Starting URL: https://greyli.github.io/calculator/

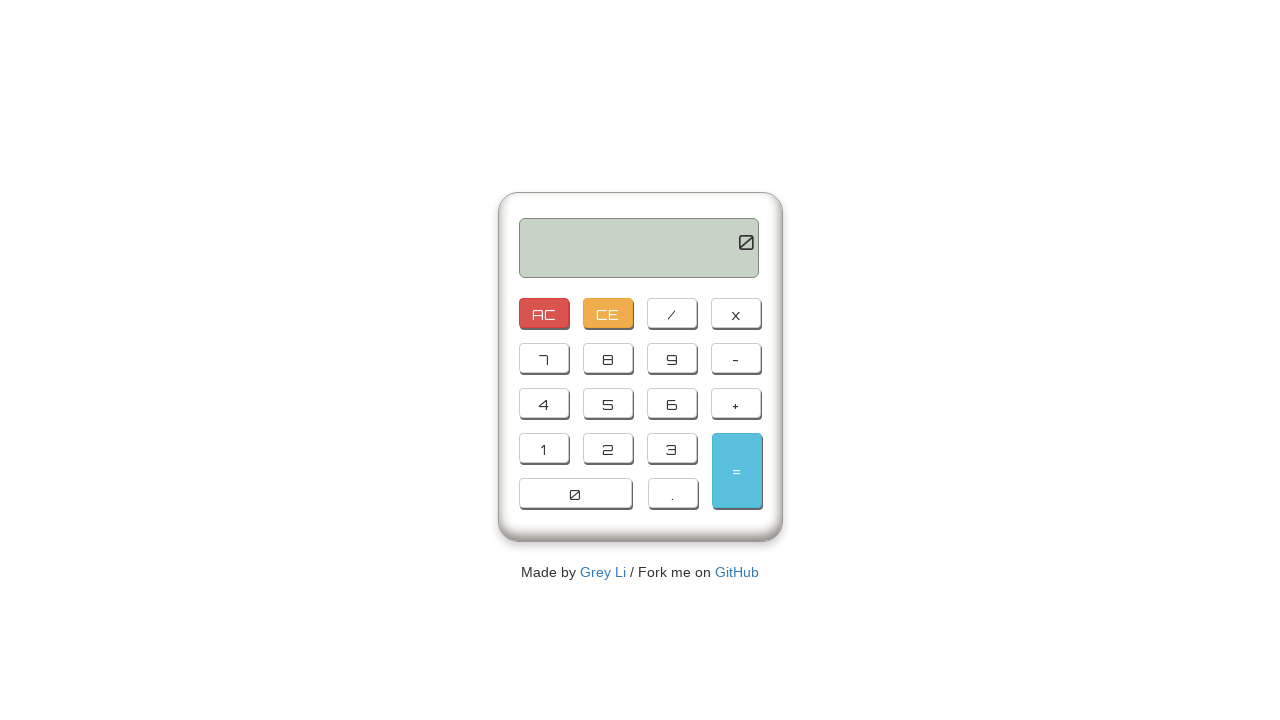

Clicked number 9 at (672, 358) on button:has-text('9')
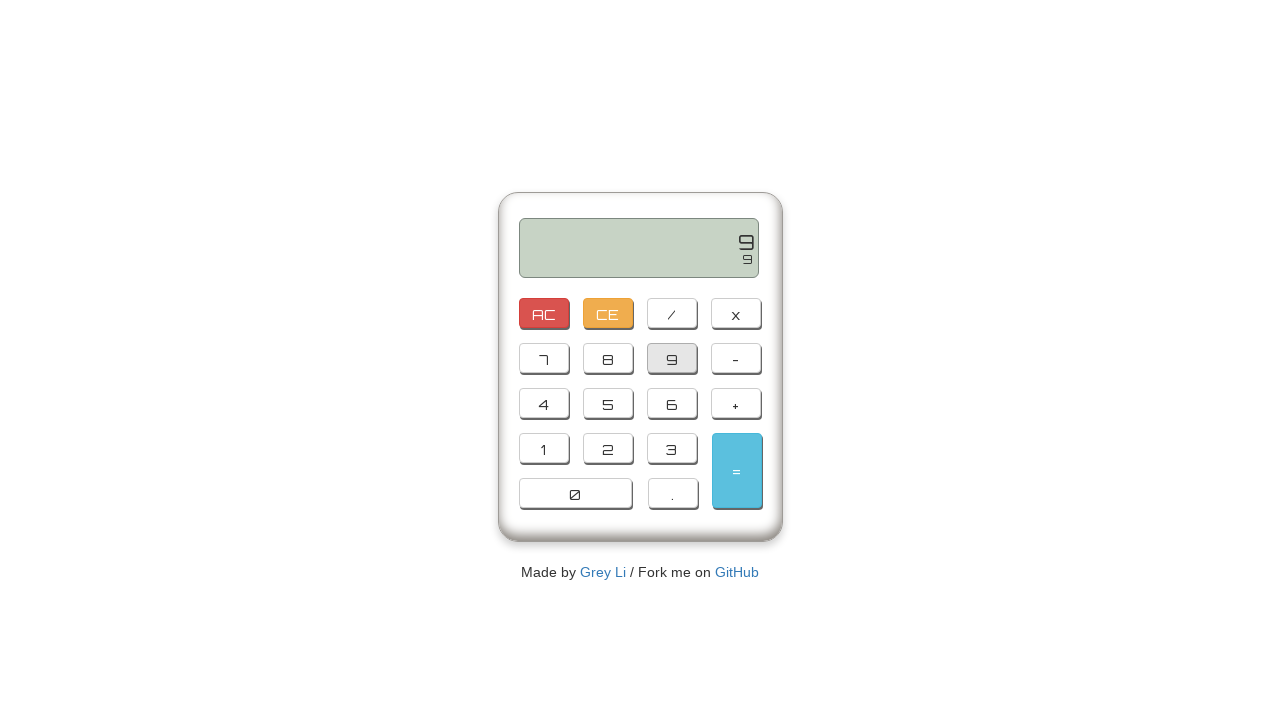

Clicked subtraction operator (-) at (736, 358) on button:has-text('-')
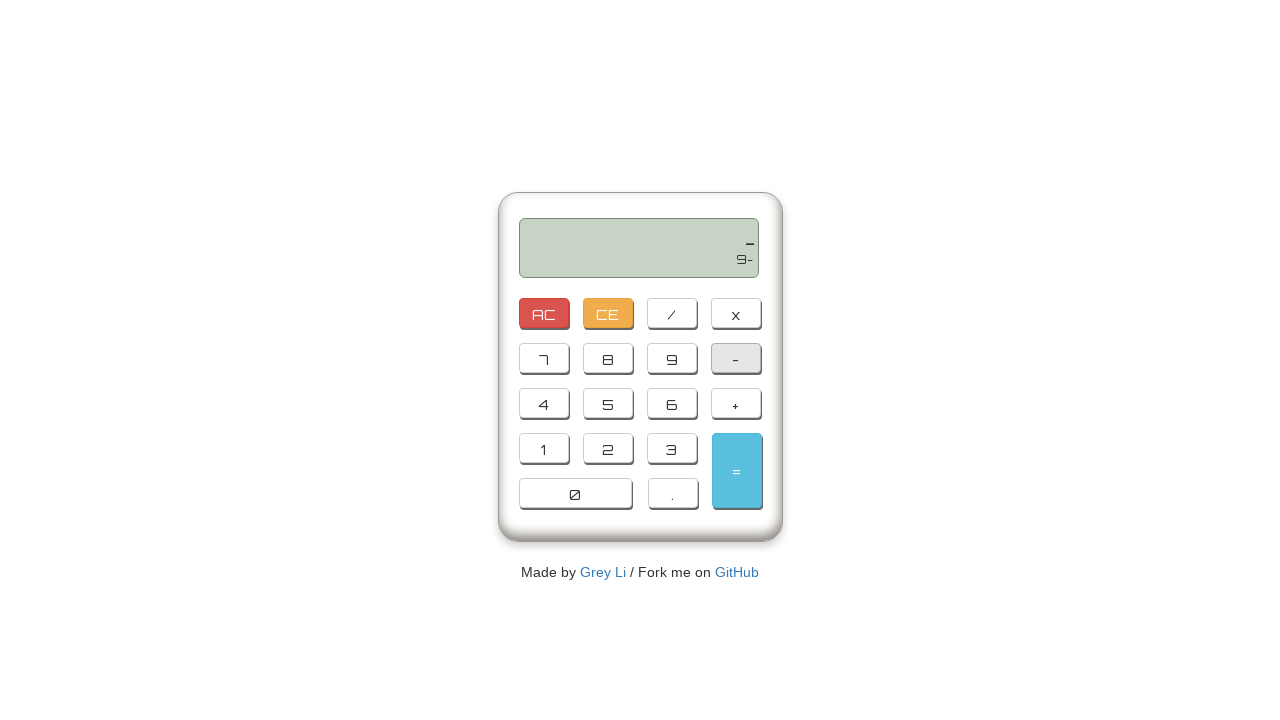

Clicked number 3 at (672, 448) on button:has-text('3')
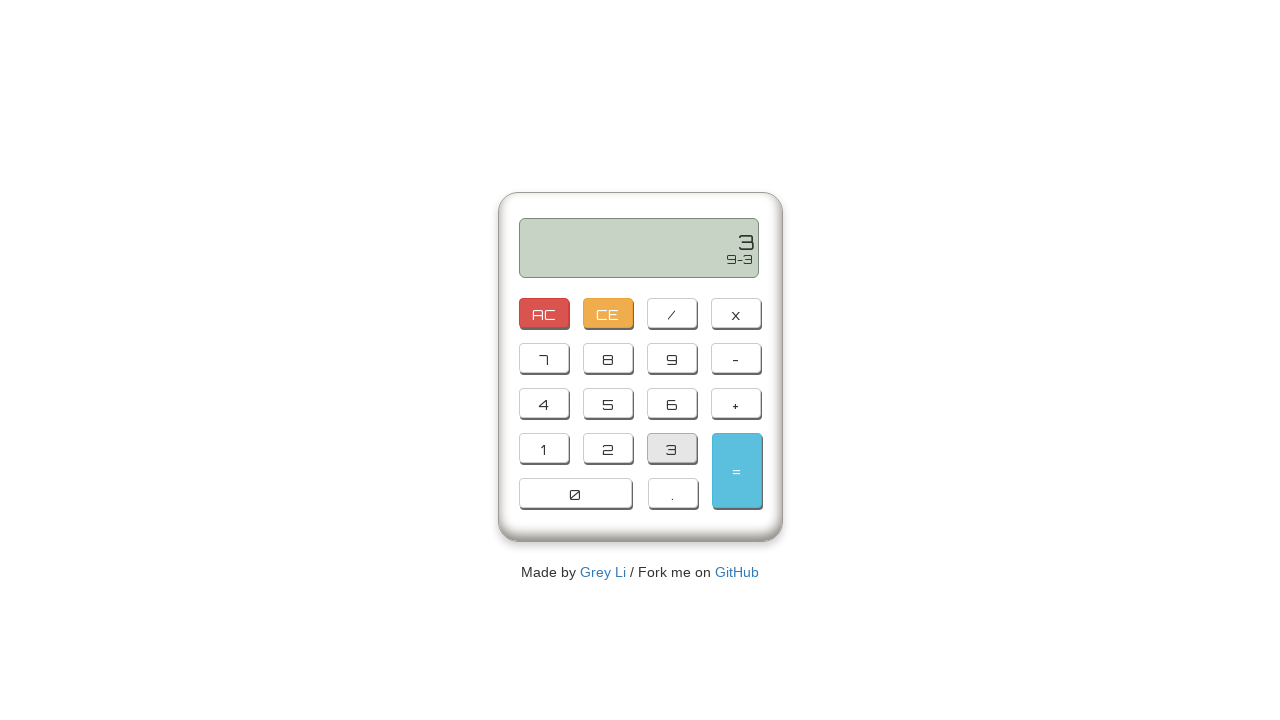

Clicked equals button to calculate result at (736, 470) on button:has-text('=')
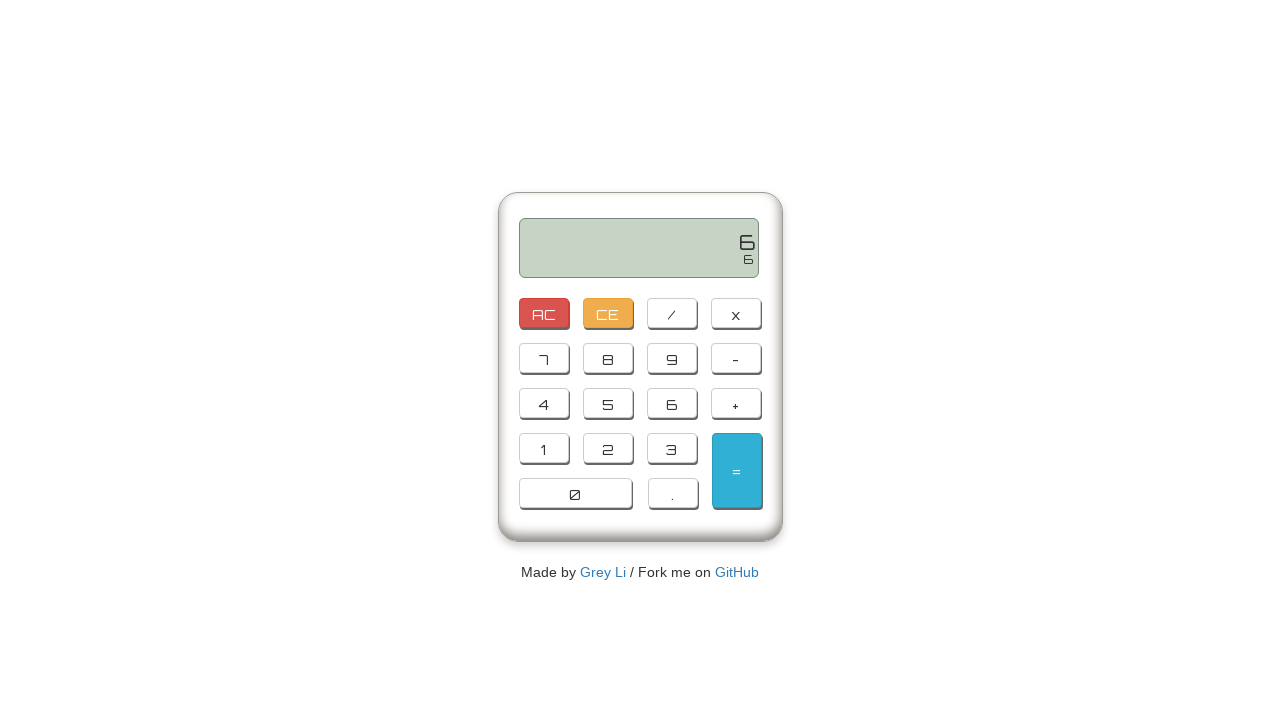

Verified calculator output equals 6 (9 - 3 = 6)
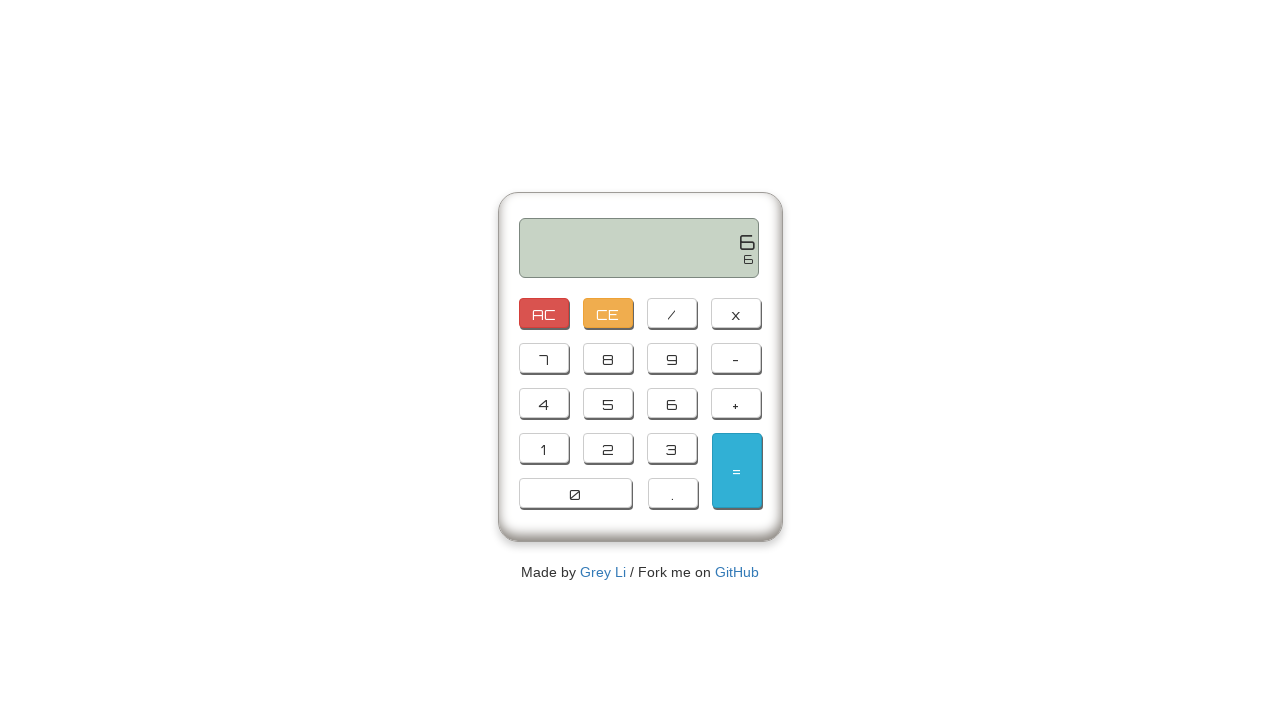

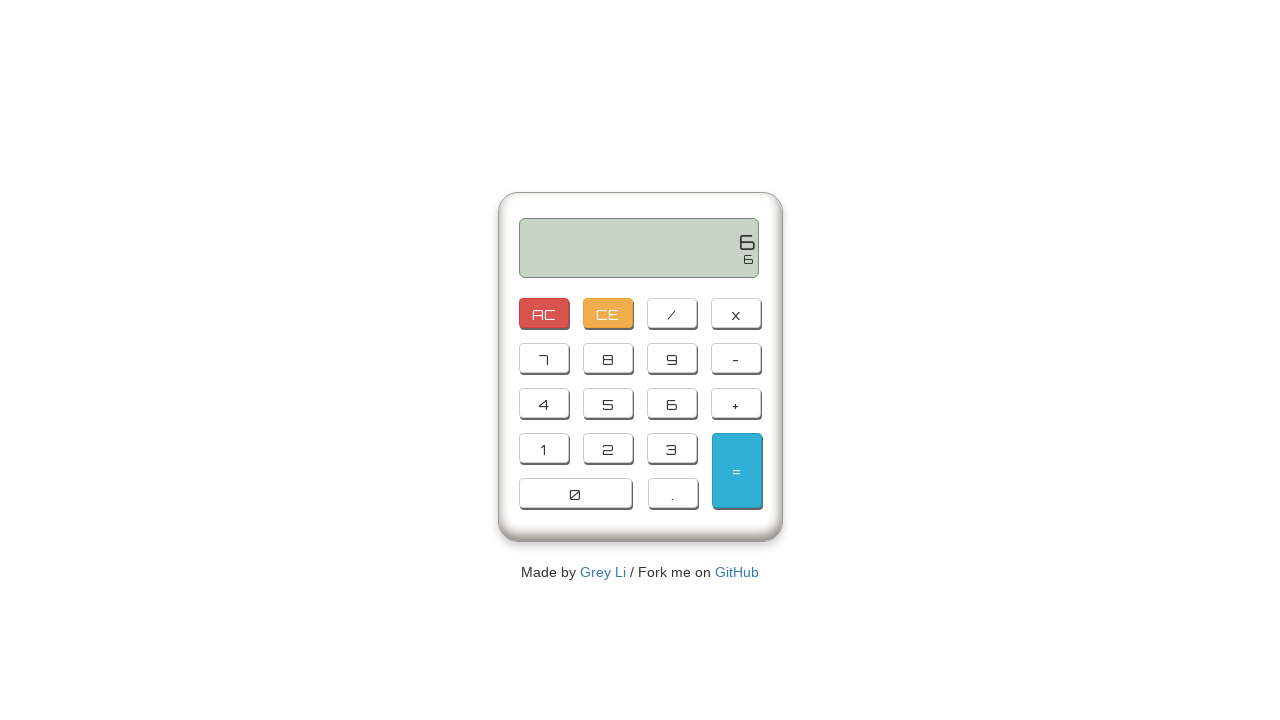